Tests right-click context menu functionality by performing a context click on an element and selecting the 'Copy' option from the menu

Starting URL: http://swisnl.github.io/jQuery-contextMenu/demo.html

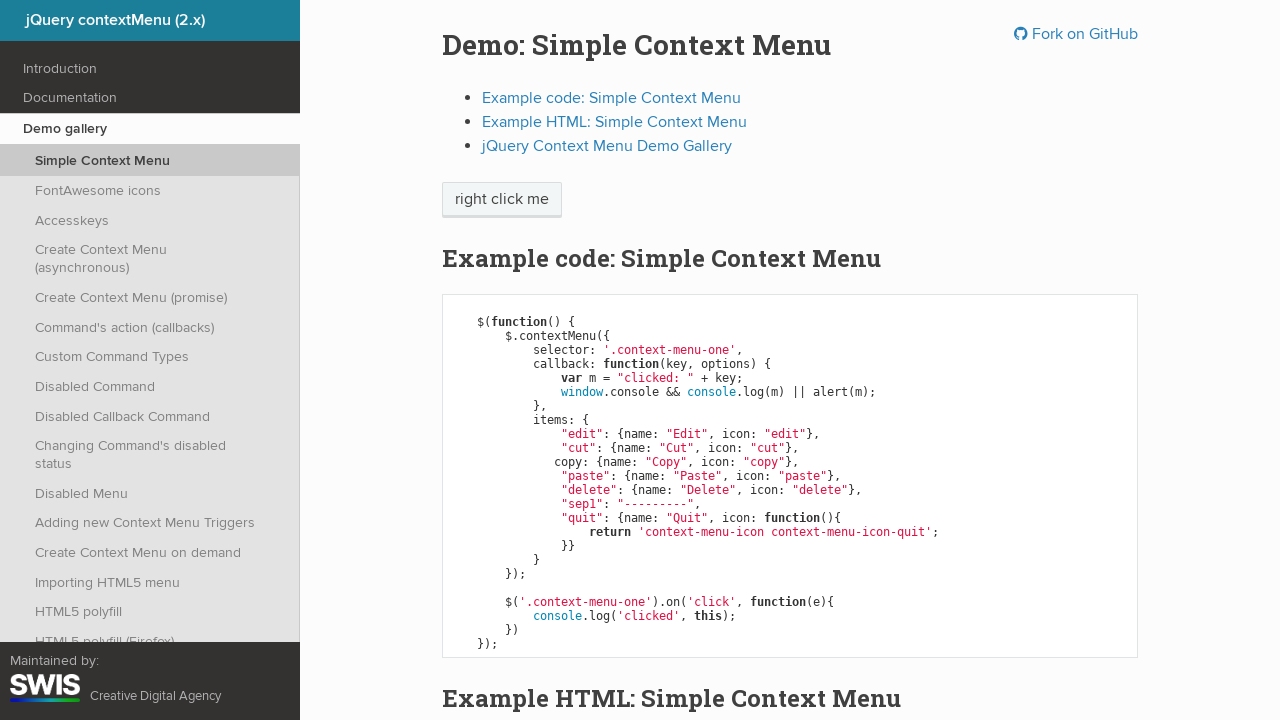

Right-clicked on 'right click me' element to open context menu at (502, 200) on //span[text()='right click me']
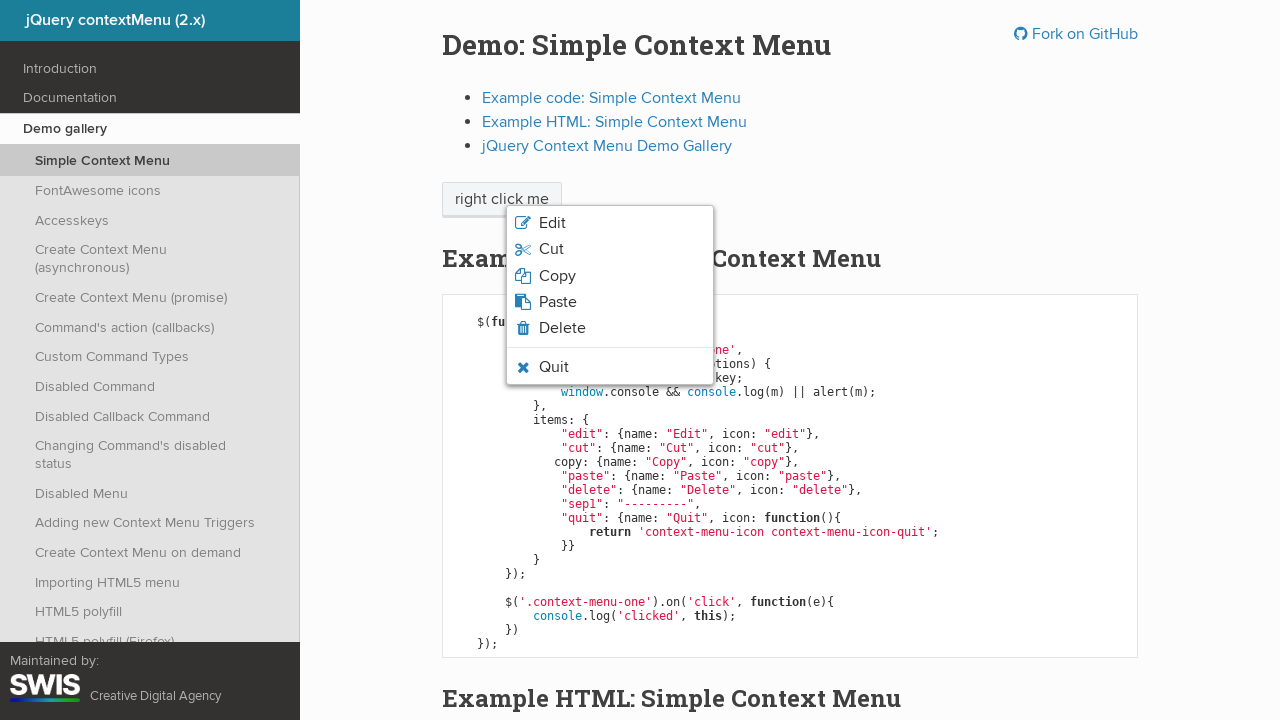

Context menu appeared with menu items
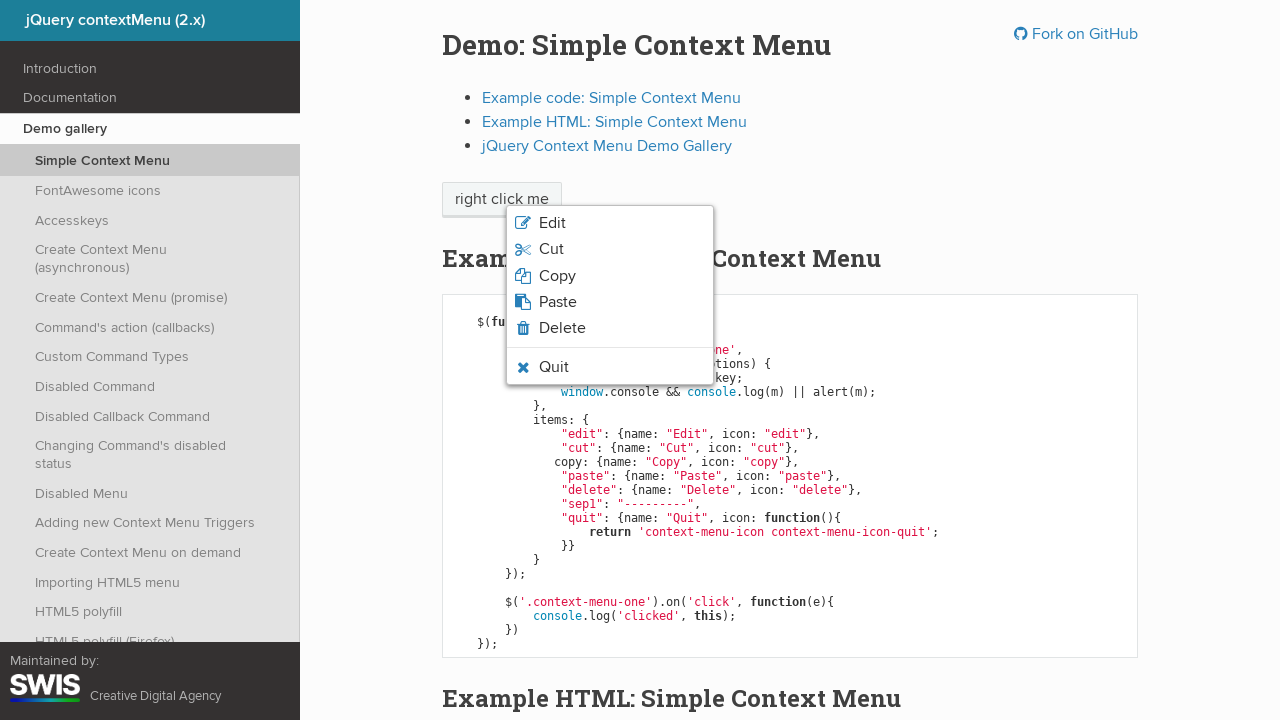

Clicked on 'Copy' option from context menu at (557, 276) on li.context-menu-icon span:has-text('Copy')
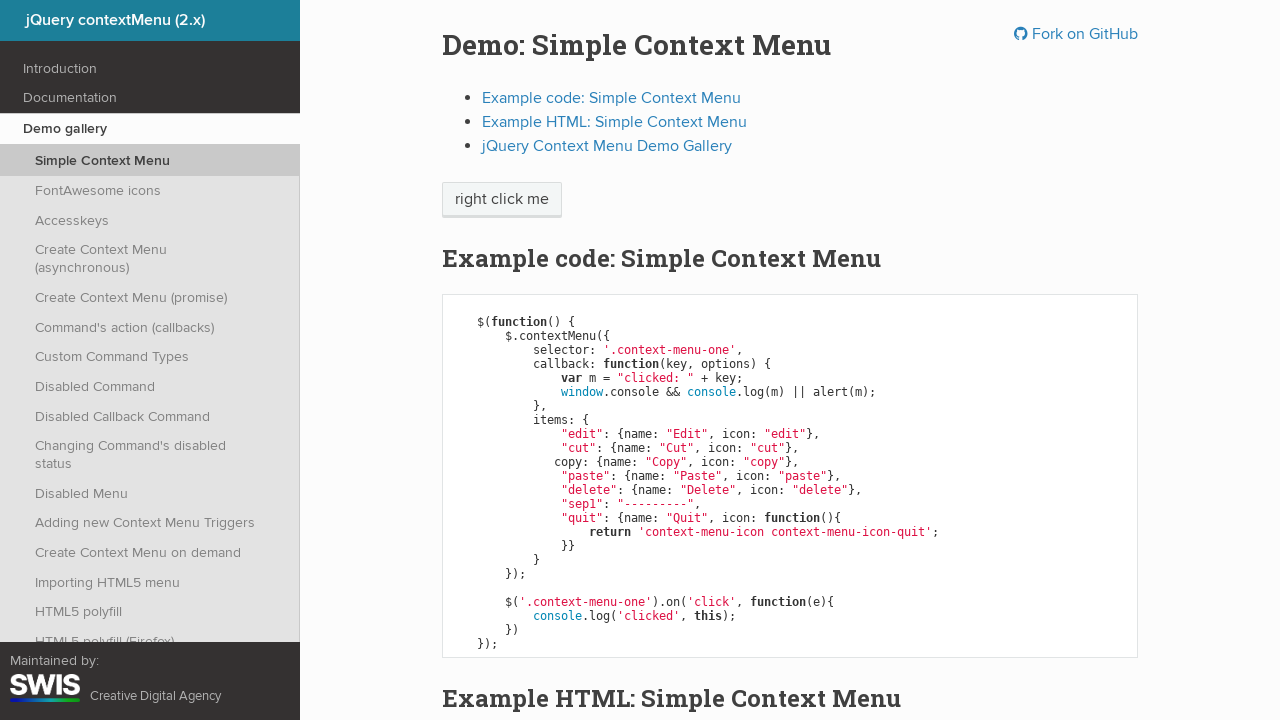

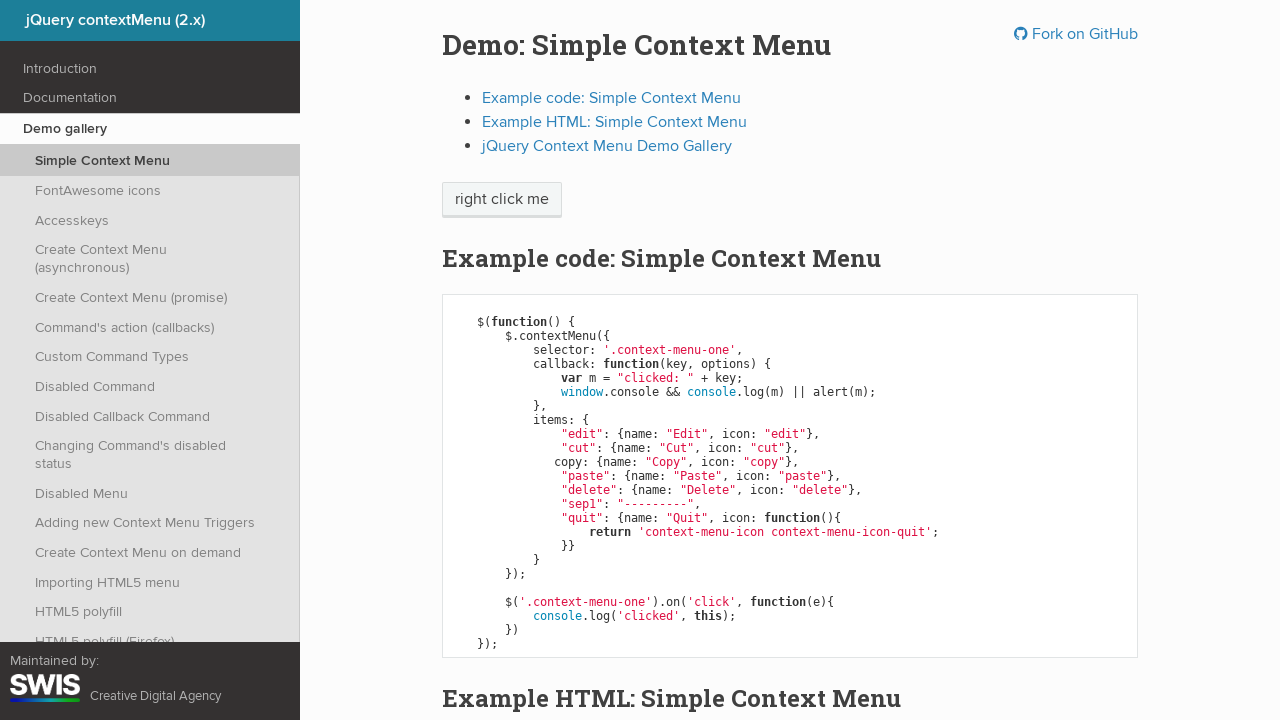